Tests basic browser navigation by visiting Myntra, navigating to W3Schools, getting page title and URL, then navigating back to verify browser history navigation works correctly.

Starting URL: https://www.myntra.com/

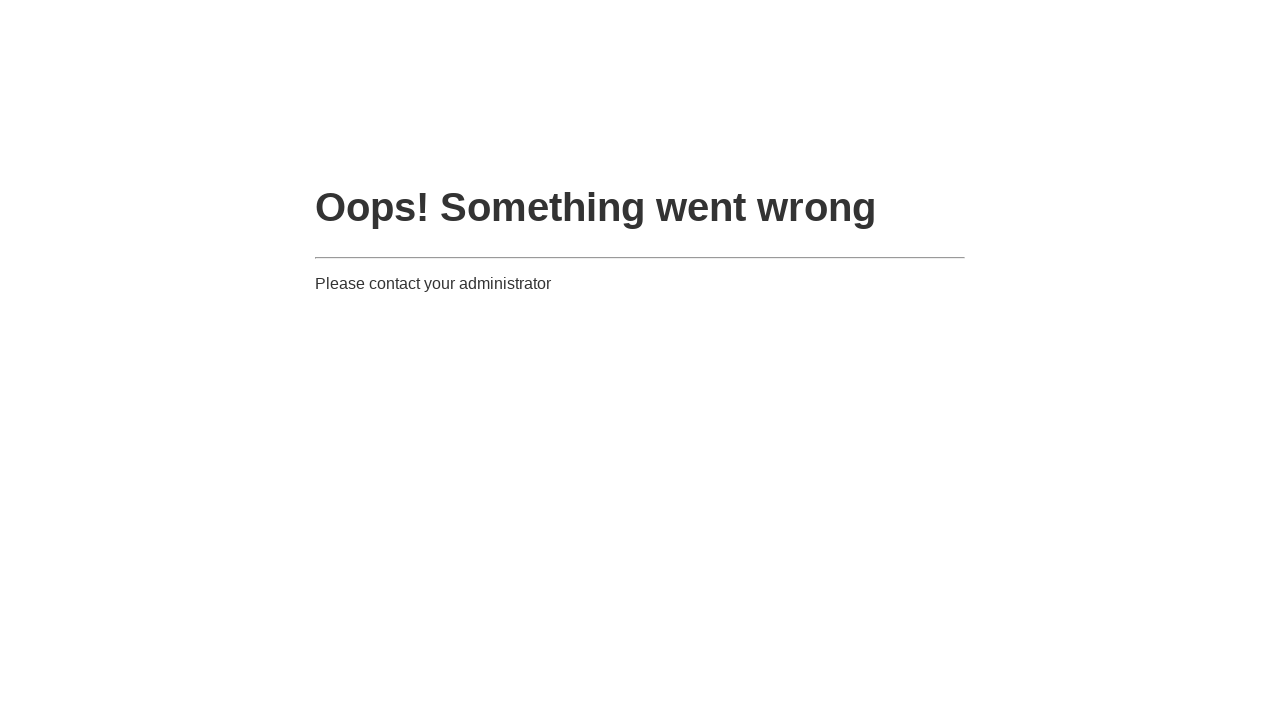

Navigated to W3Schools website
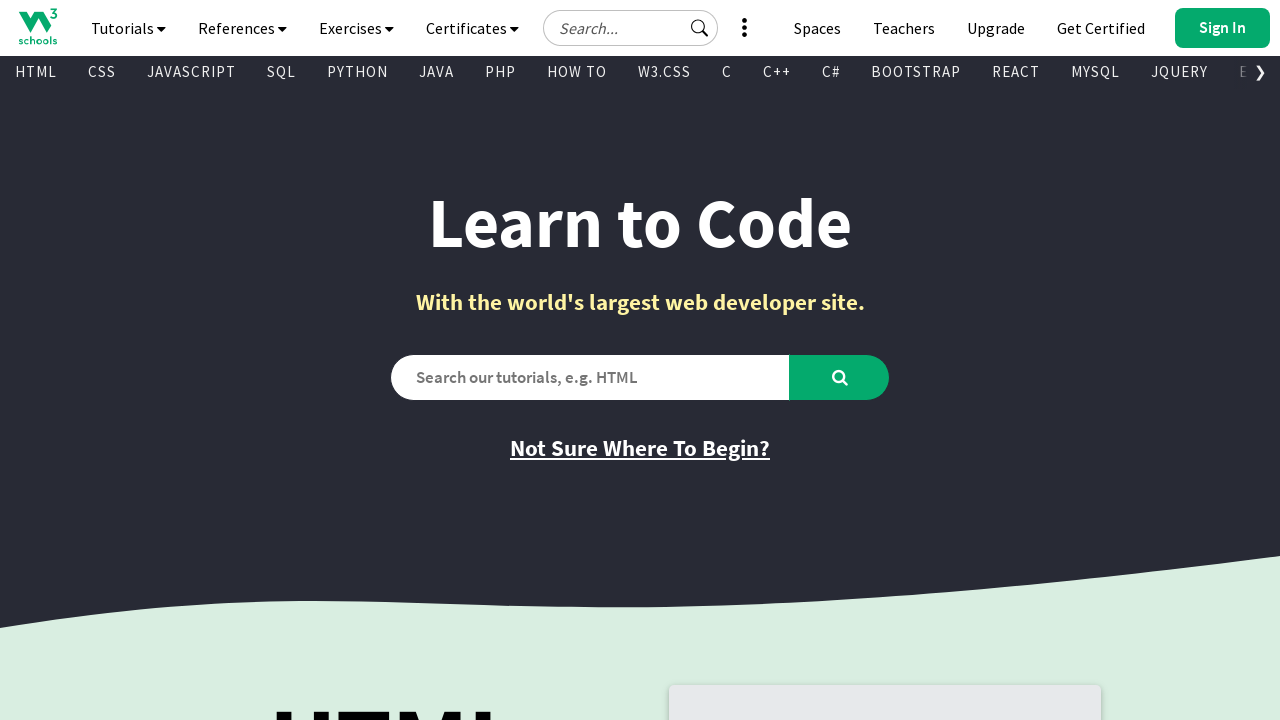

Retrieved page title: W3Schools Online Web Tutorials
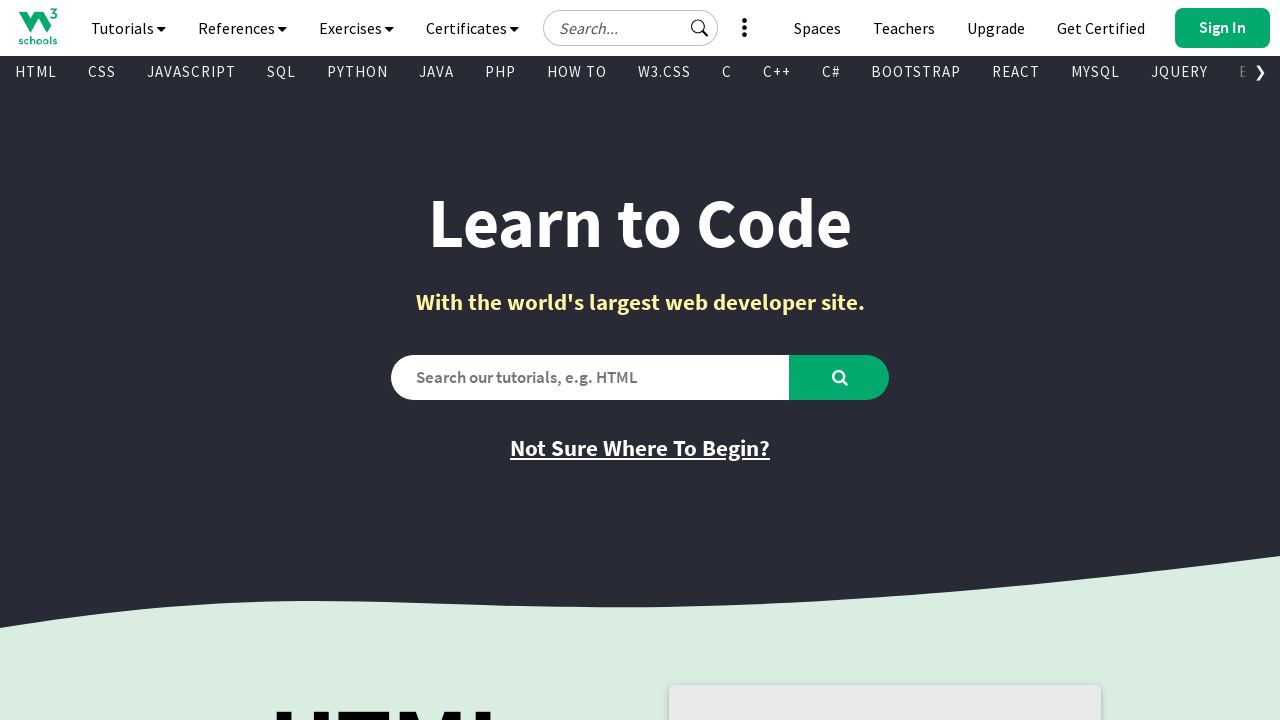

Retrieved current URL: https://www.w3schools.com/
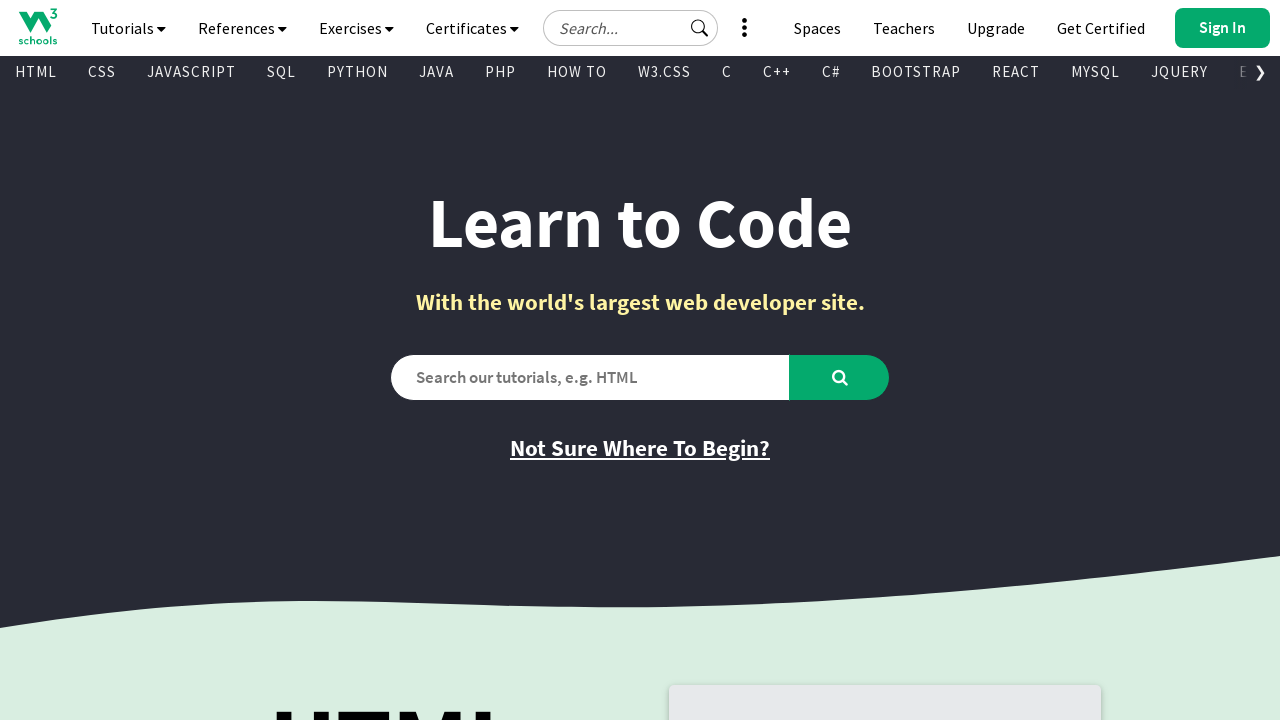

Navigated back to previous page (Myntra)
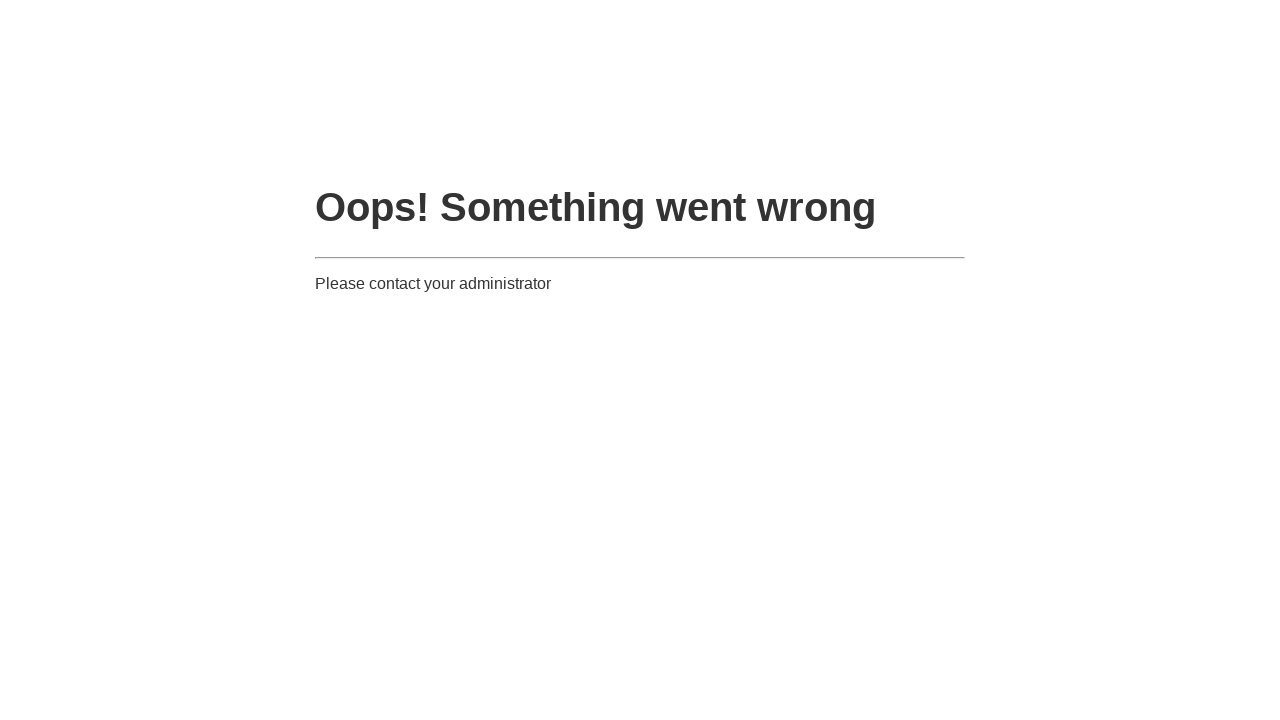

Retrieved URL after back navigation: https://www.myntra.com/
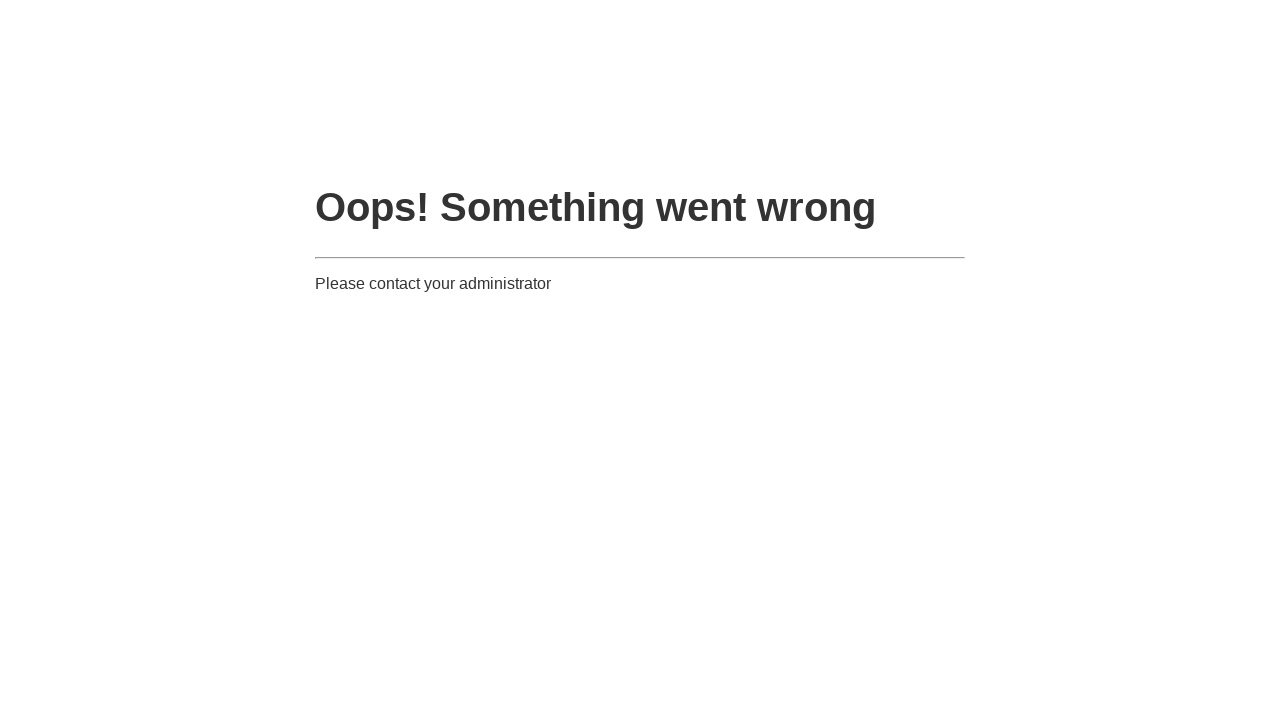

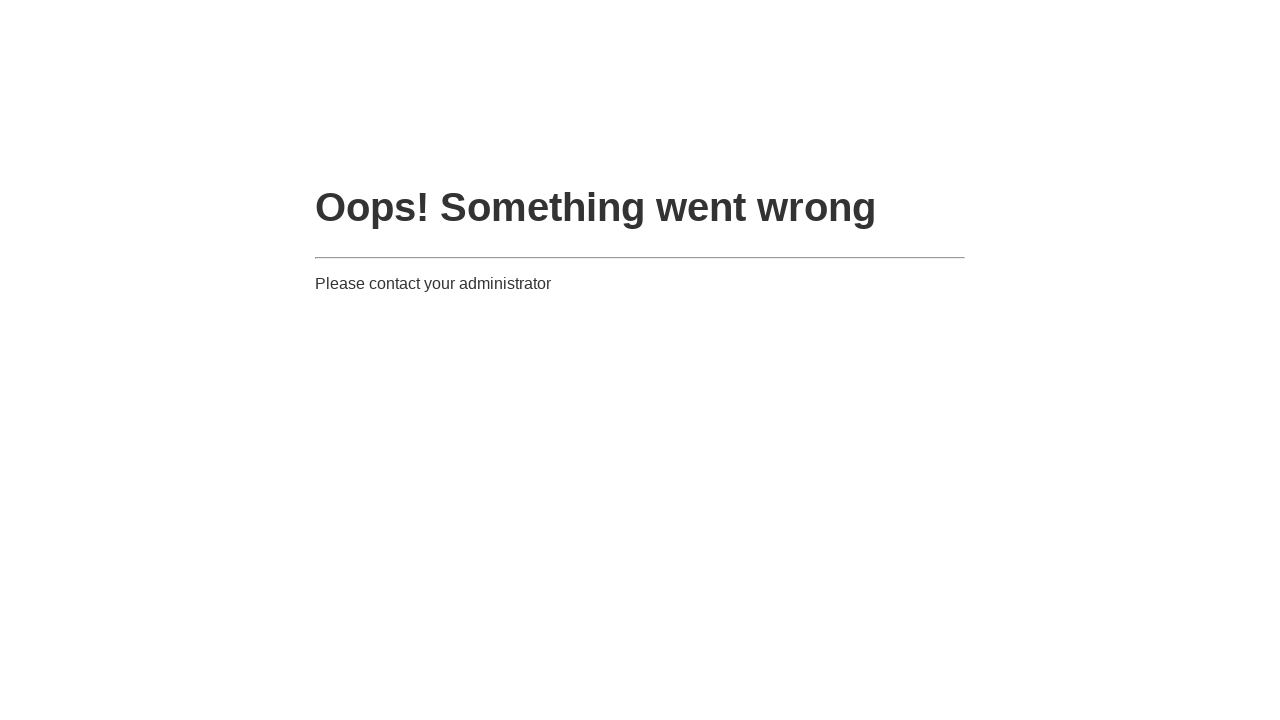